Tests basic browser navigation by clicking on the Downloads link, then using browser back and forward navigation buttons

Starting URL: https://www.python.org

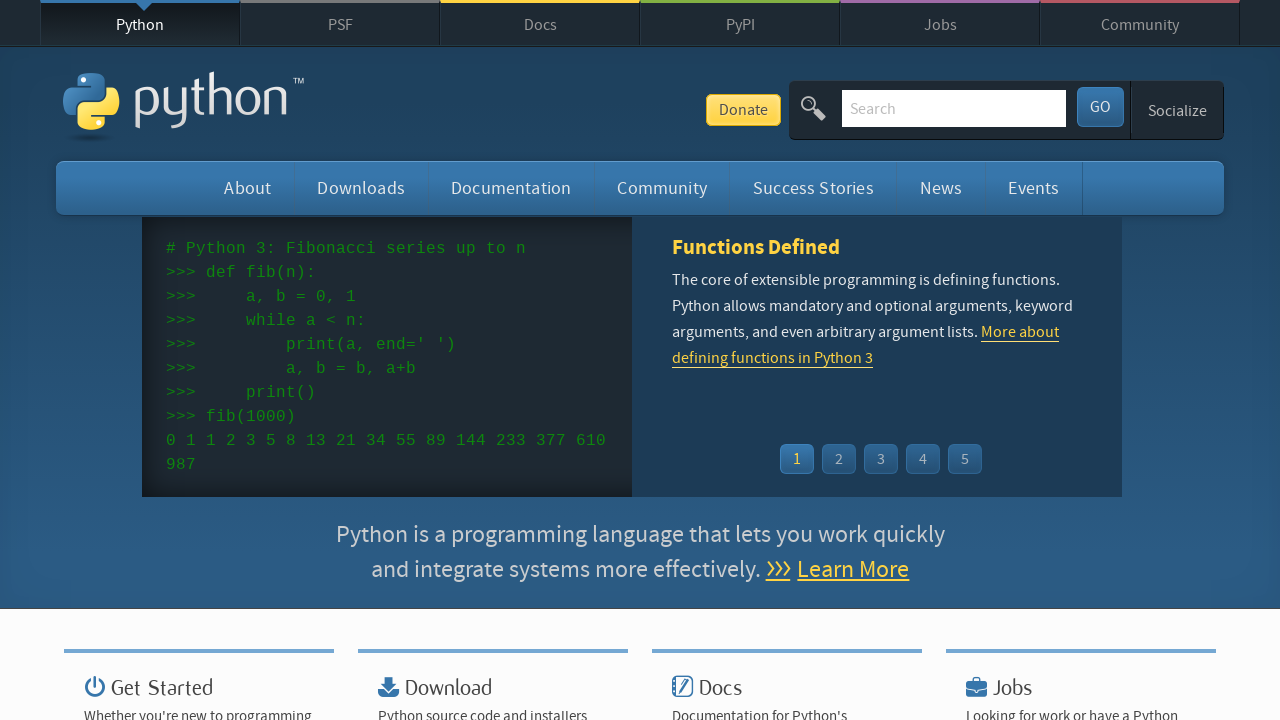

Clicked on the Downloads link at (361, 188) on xpath=//*[@id="downloads"]/a
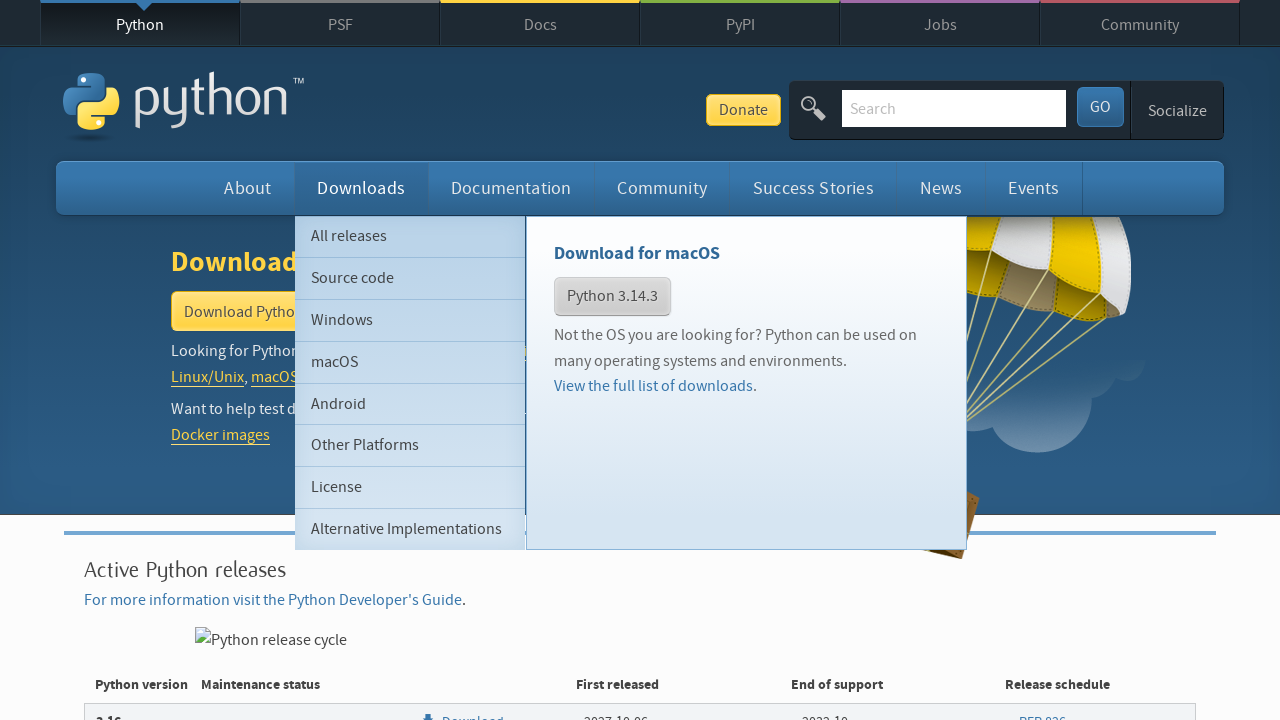

Downloads page loaded
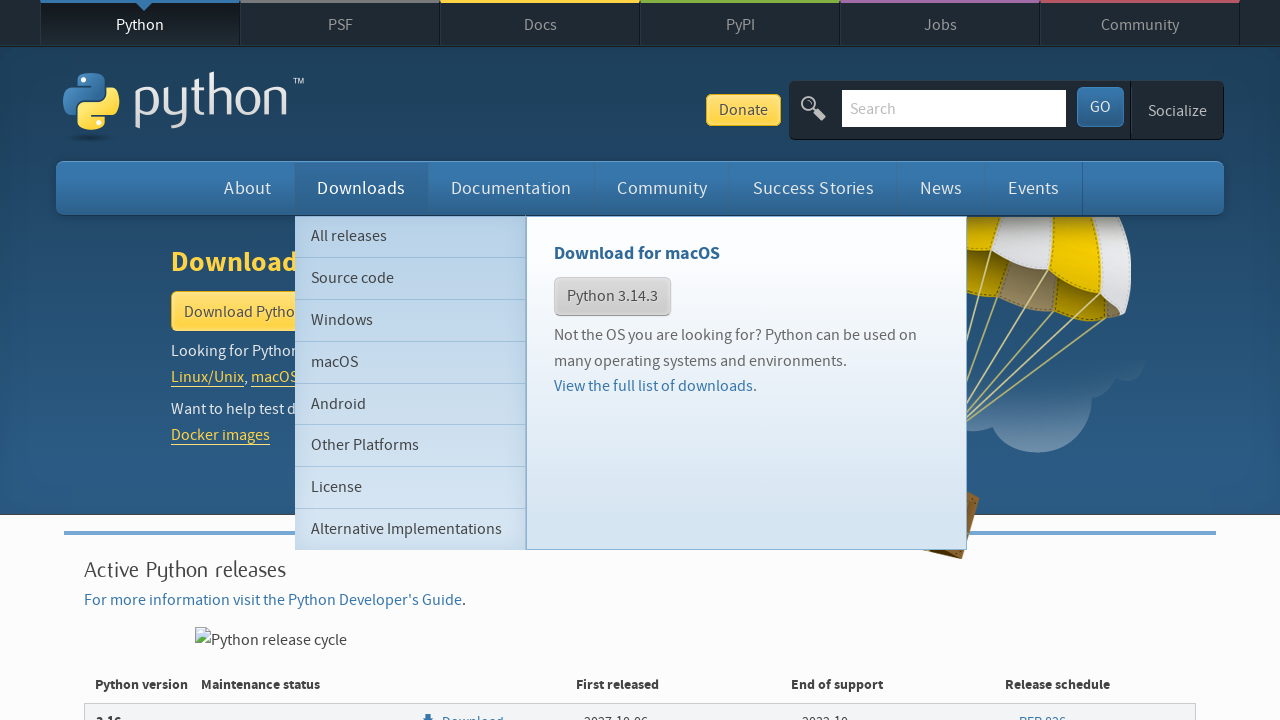

Navigated back to python.org homepage
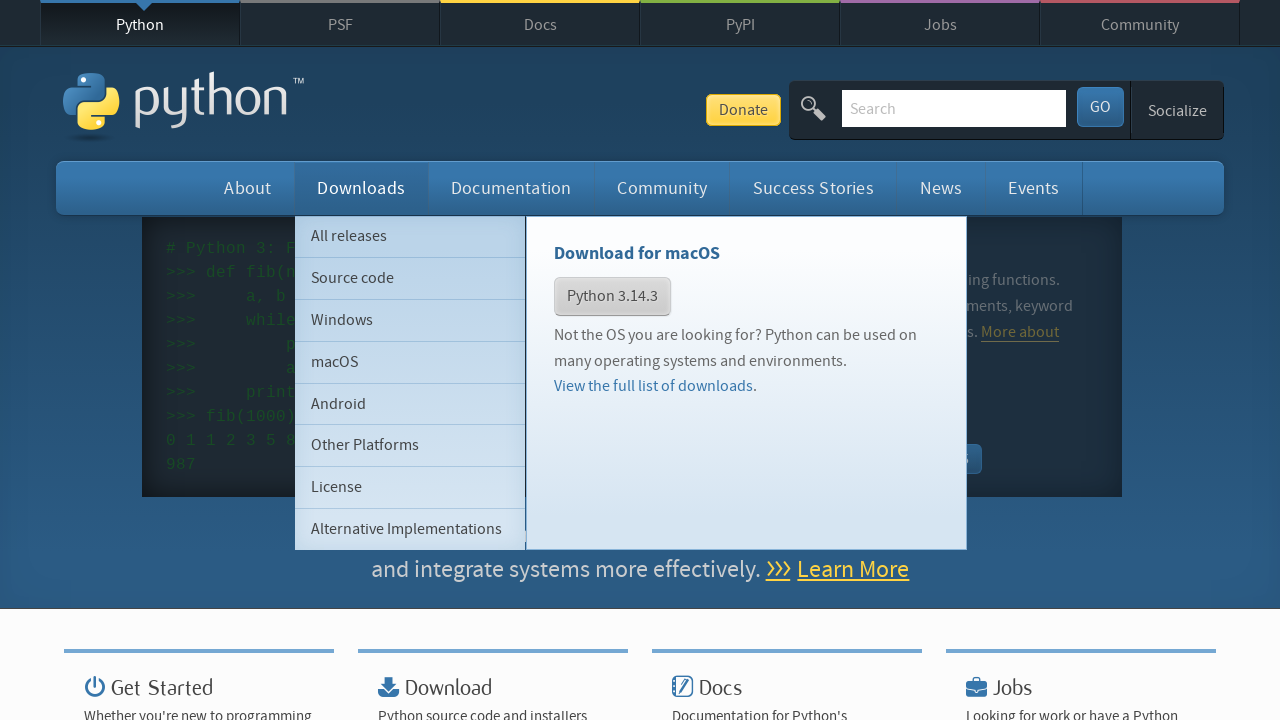

Homepage loaded after navigating back
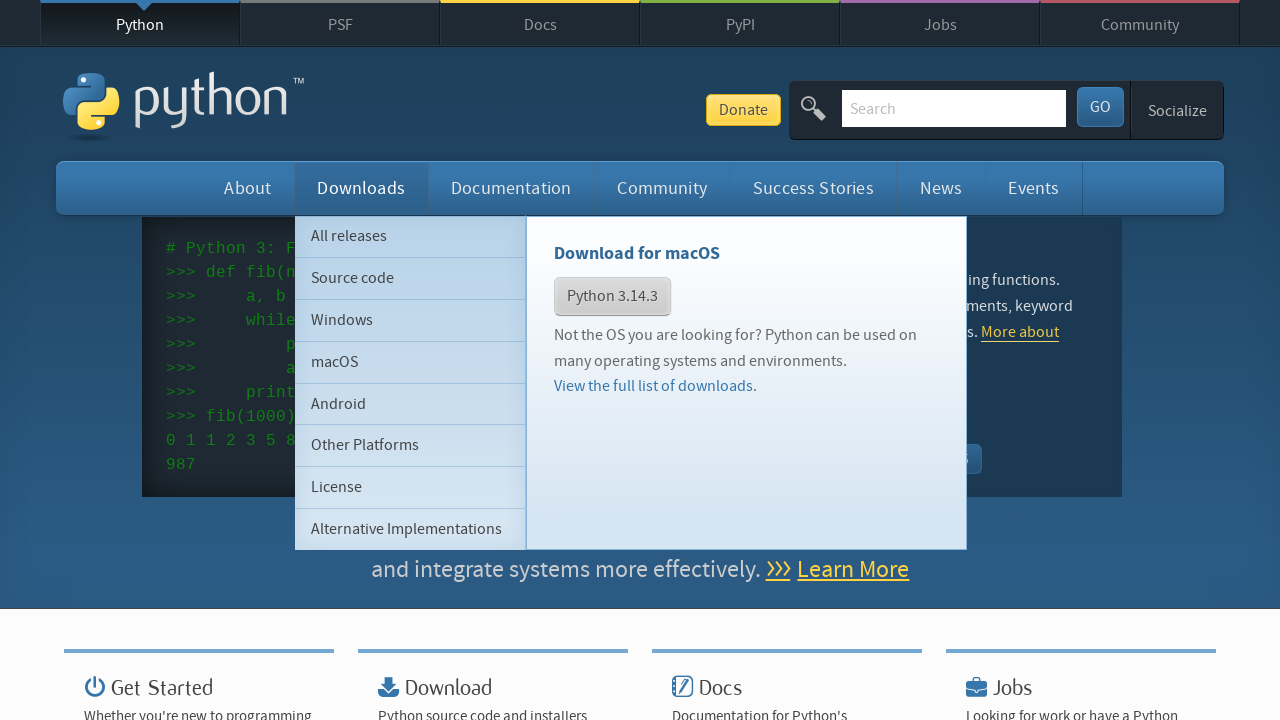

Navigated forward to Downloads page
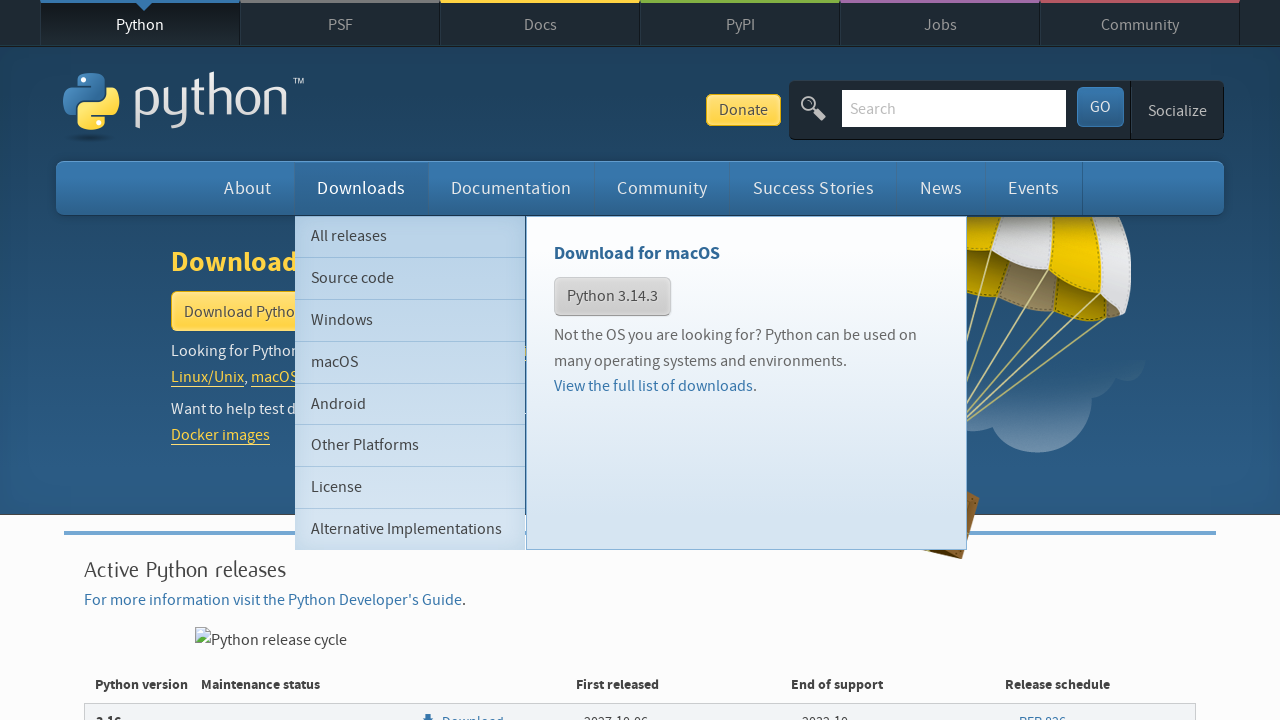

Downloads page loaded after navigating forward
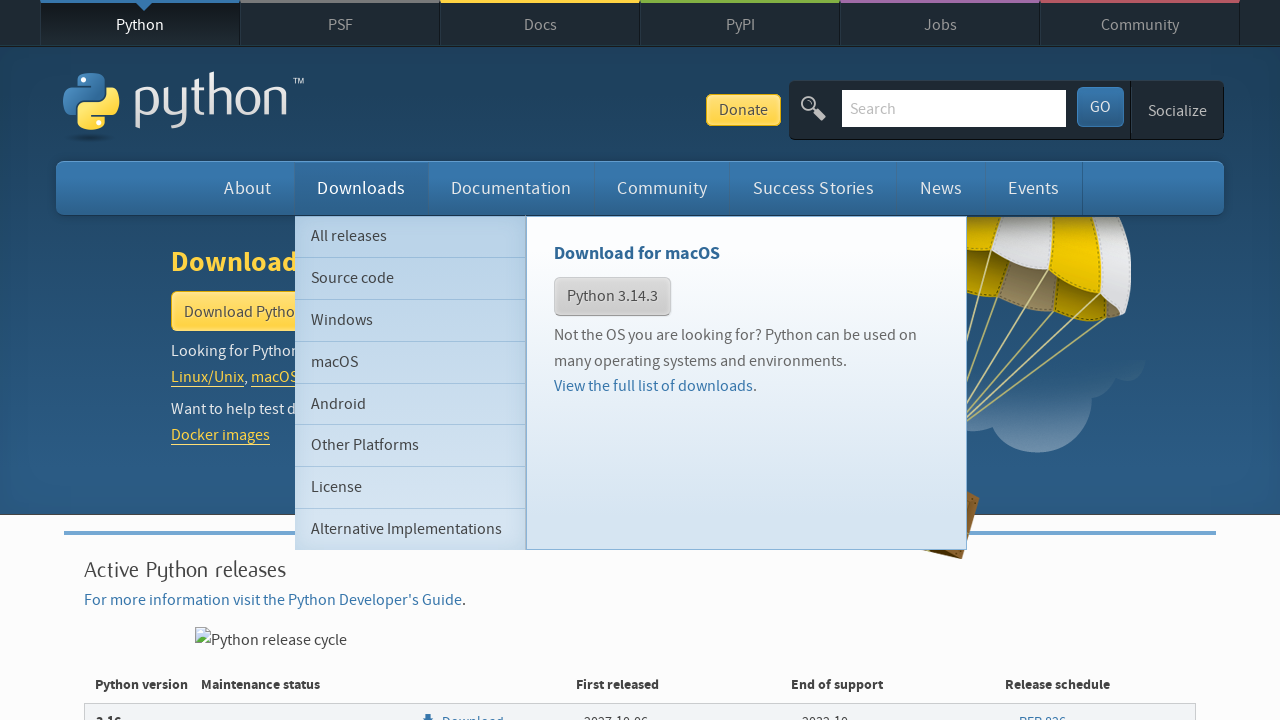

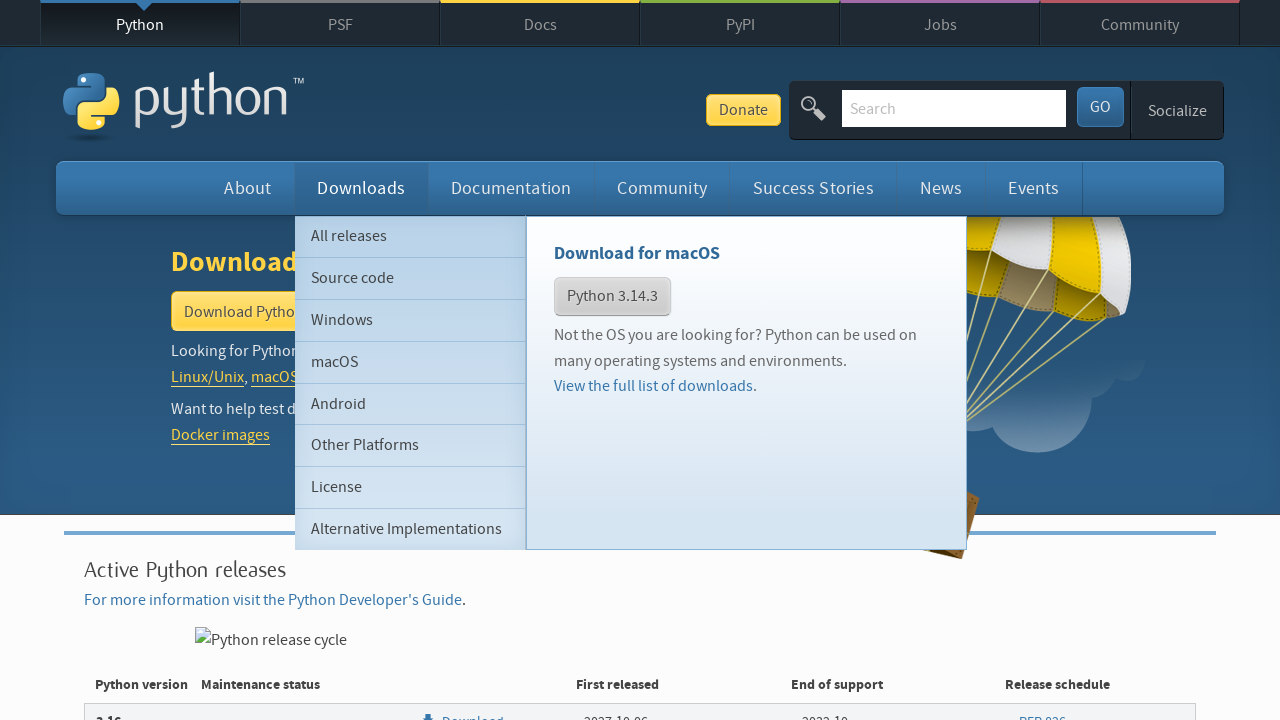